Solves a math problem by reading two numbers from the page, calculating their sum, and selecting the result from a dropdown menu

Starting URL: http://suninjuly.github.io/selects2.html

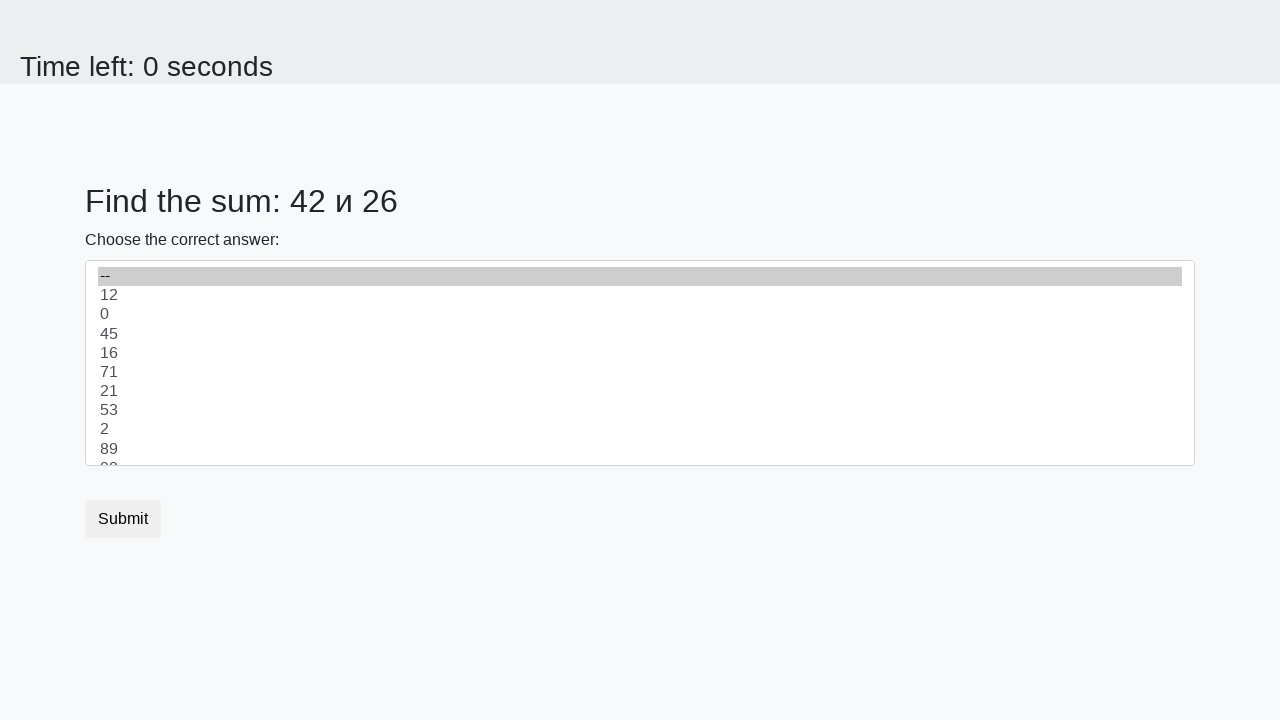

Read first number from span#num1
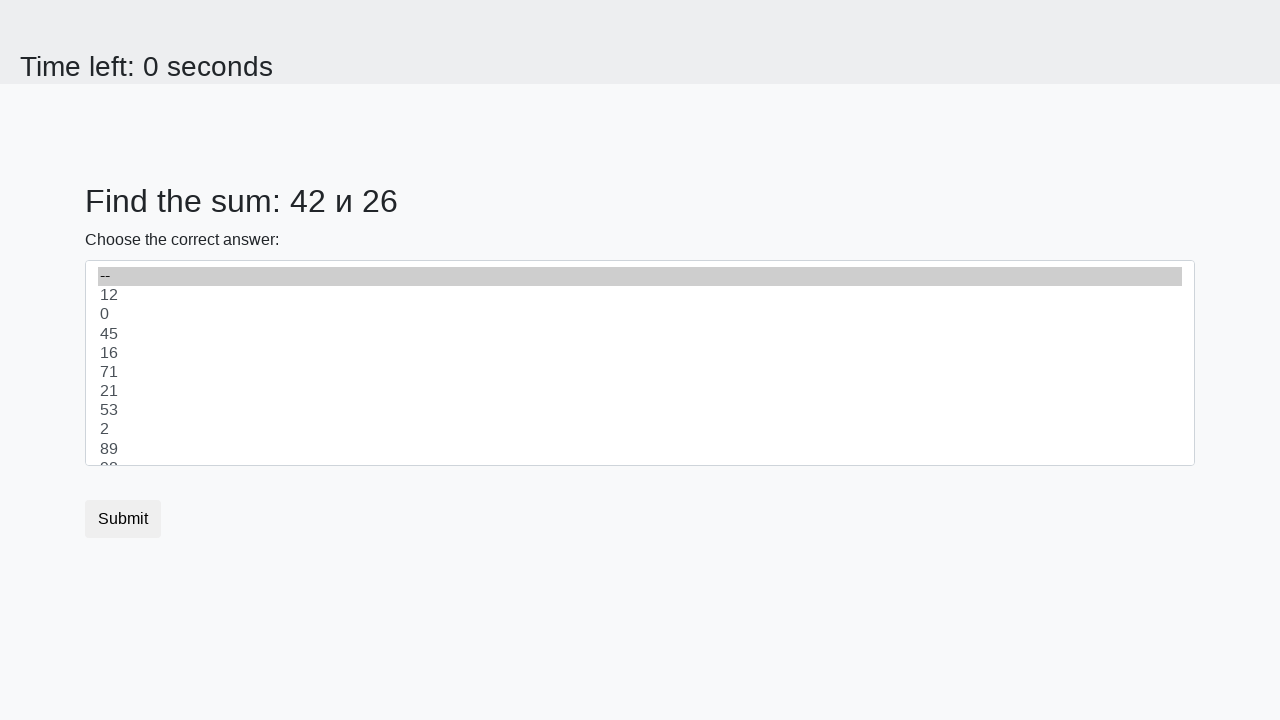

Read second number from span#num2
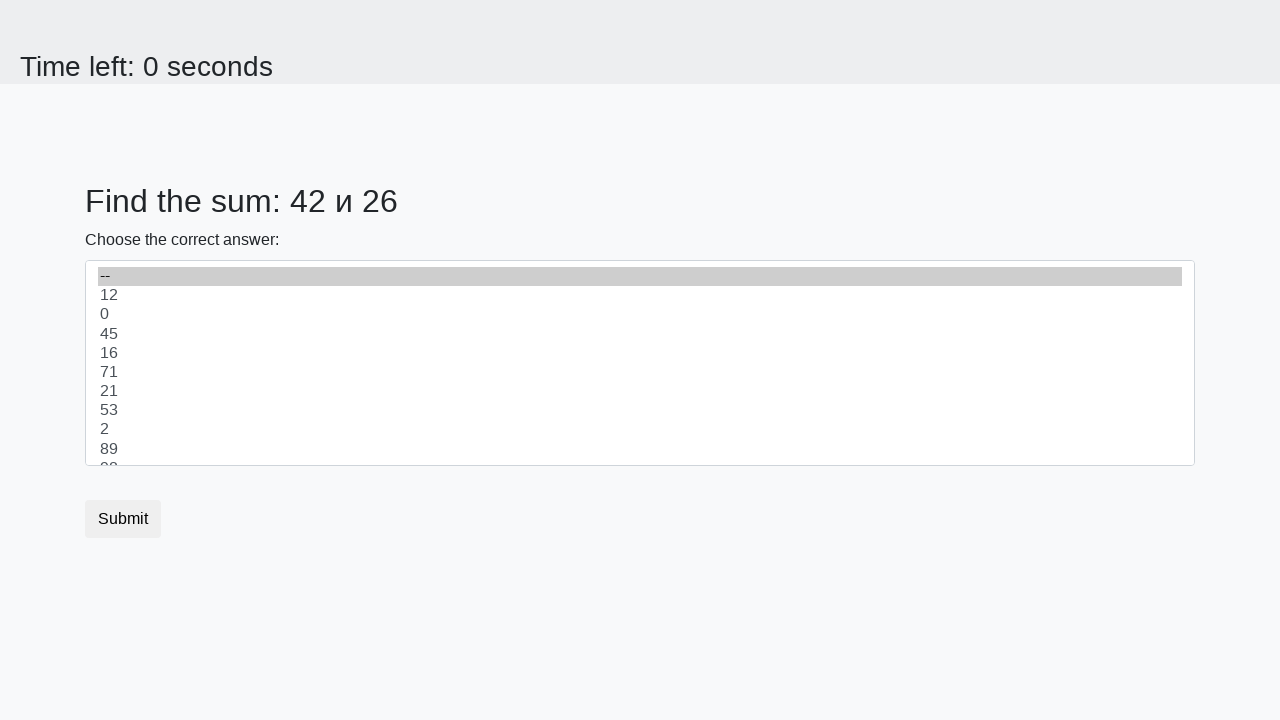

Calculated sum: 42 + 26 = 68
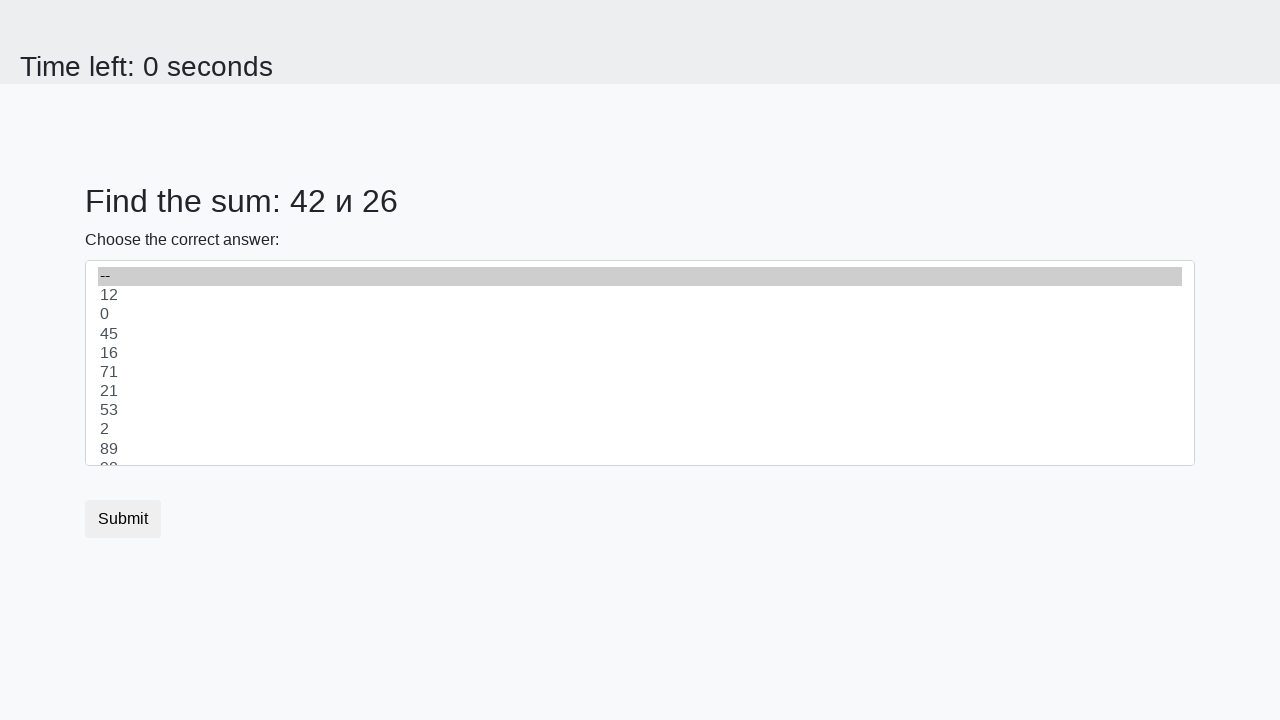

Selected '68' from dropdown menu on select
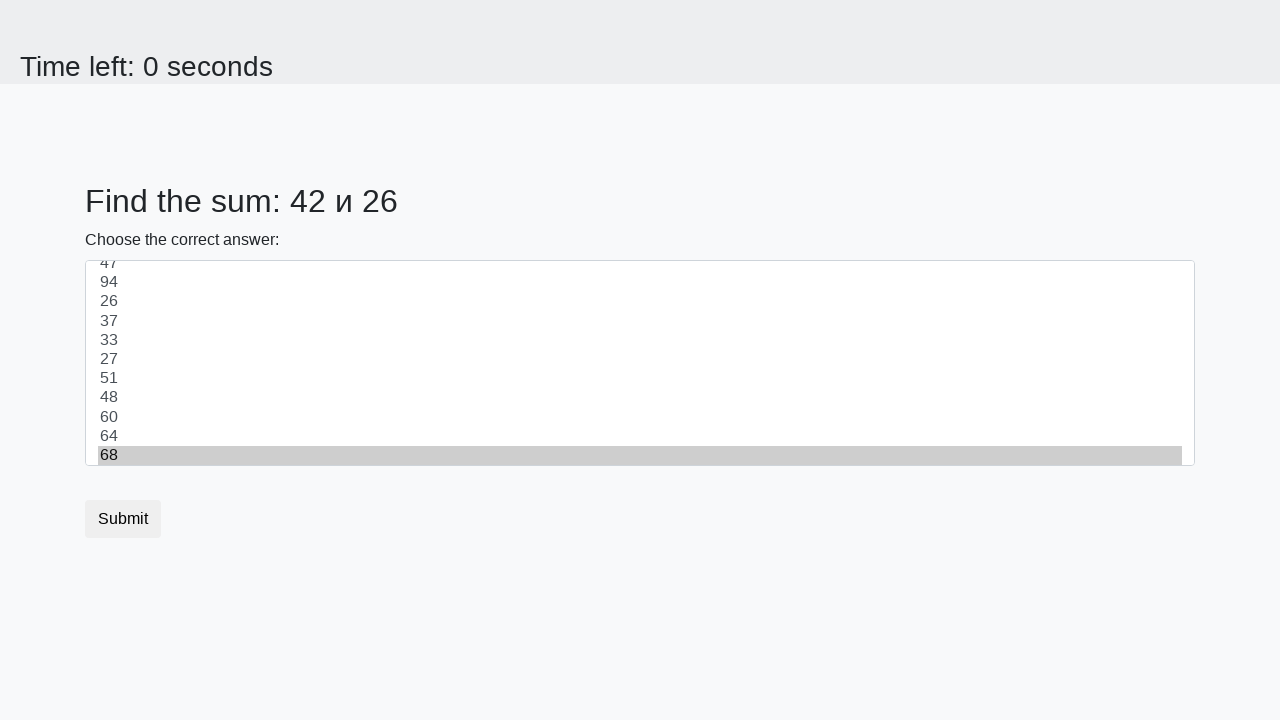

Clicked submit button to submit the answer at (123, 519) on button.btn
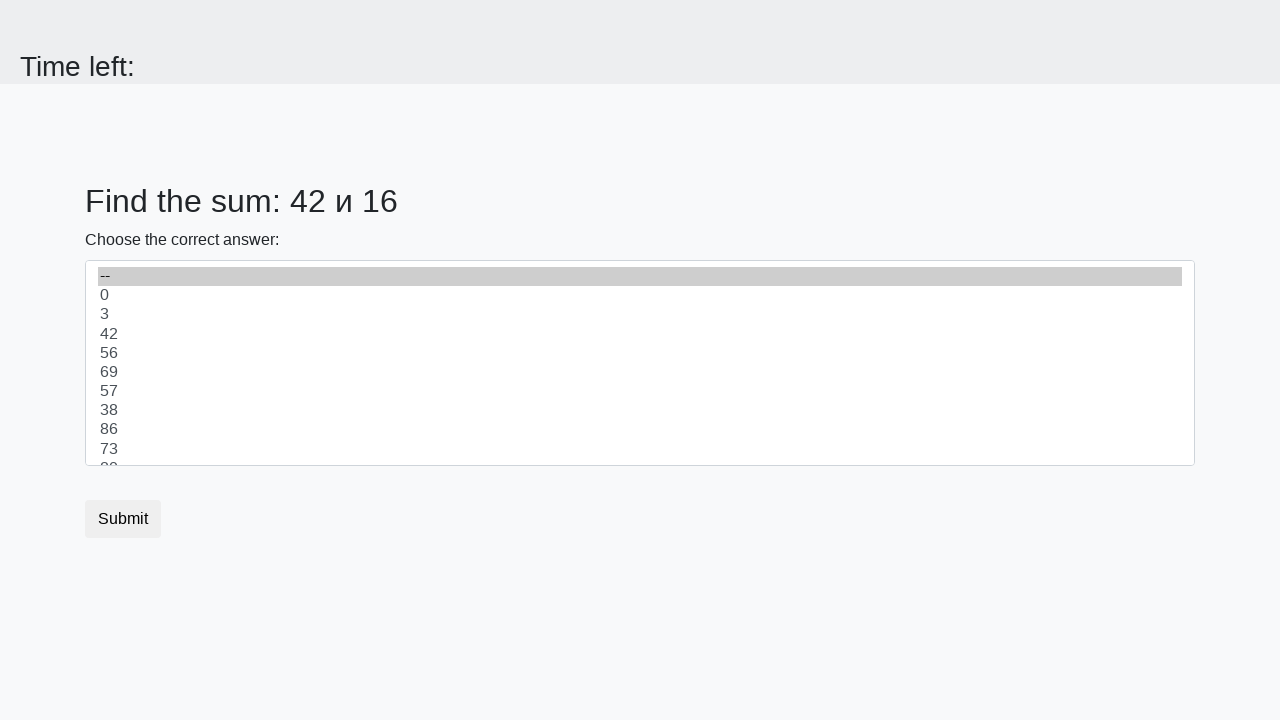

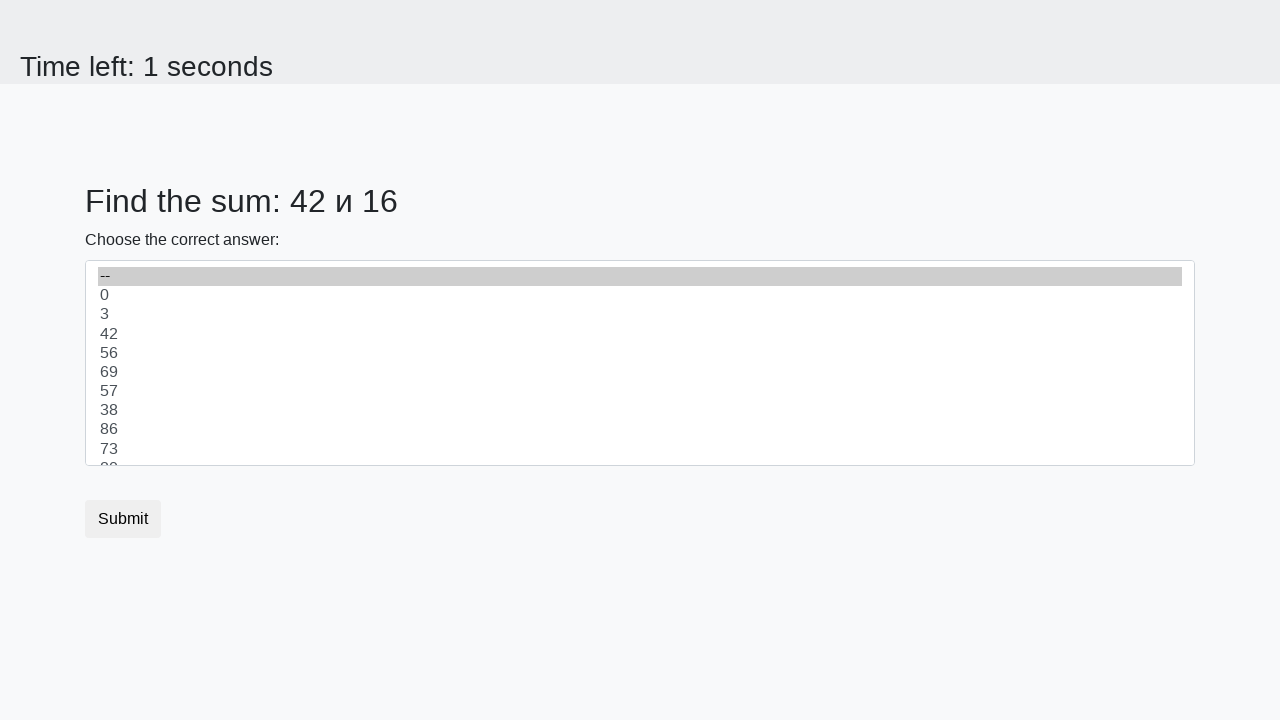